Tests copy-paste functionality between two input fields using keyboard chord combinations

Starting URL: https://letcode.in/edit

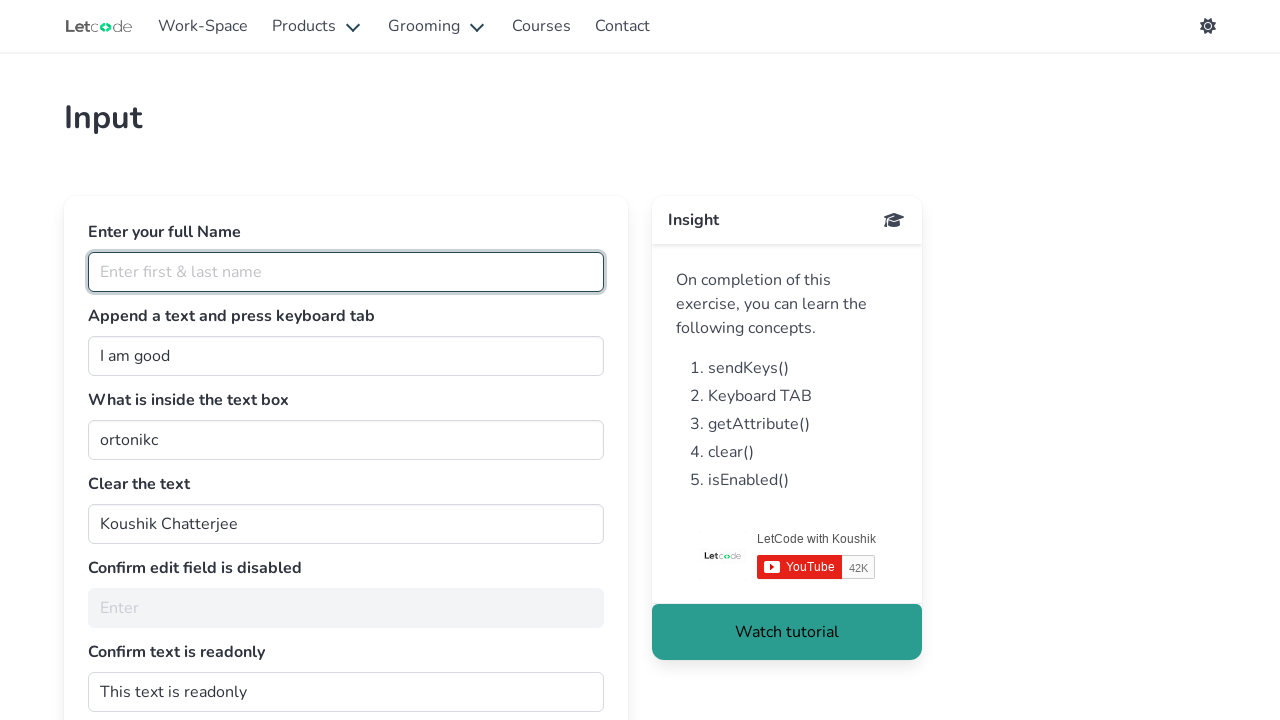

Selected all text in first input field (#join) using Ctrl+A on #join
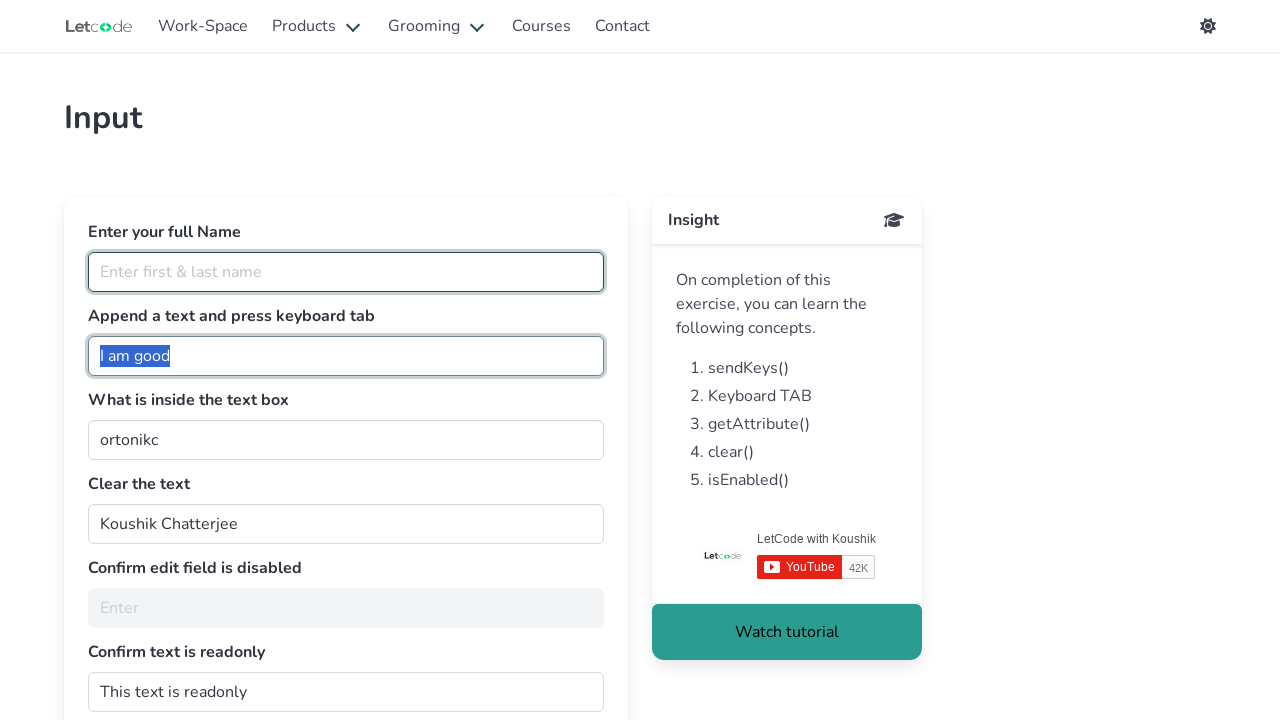

Copied selected text from first input field using Ctrl+C on #join
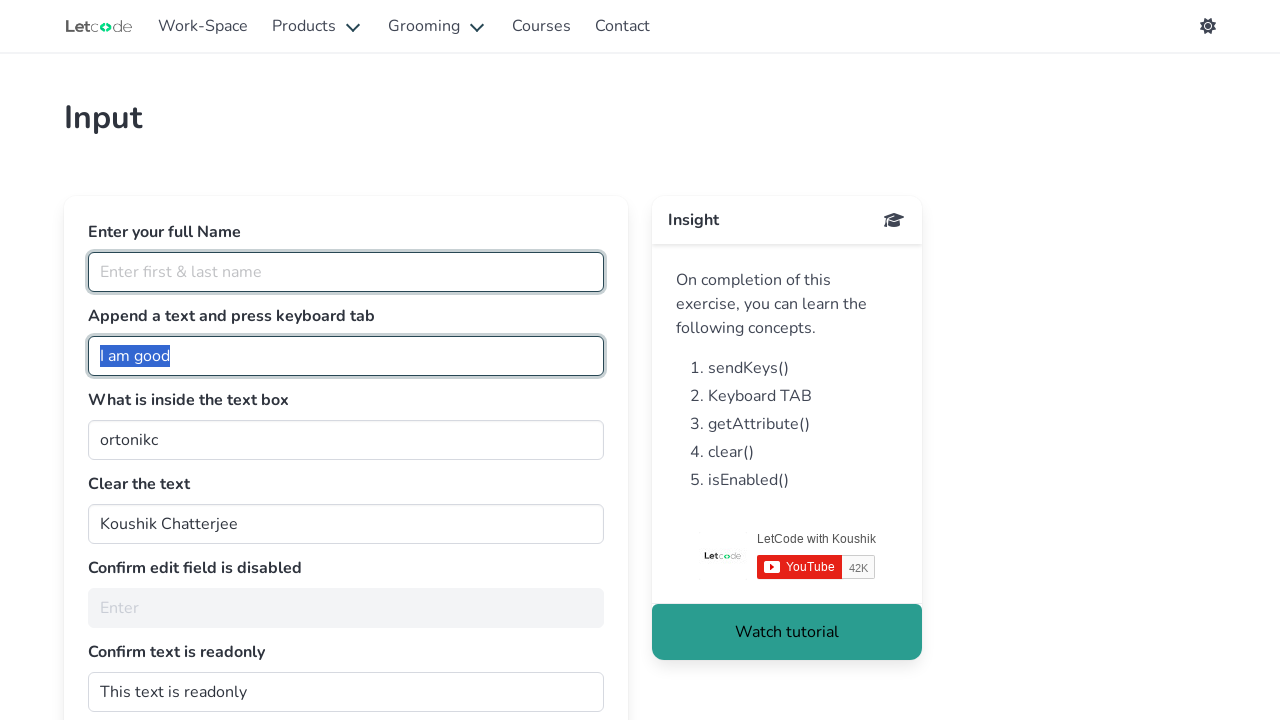

Selected all text in second input field (#getMe) using Ctrl+A on #getMe
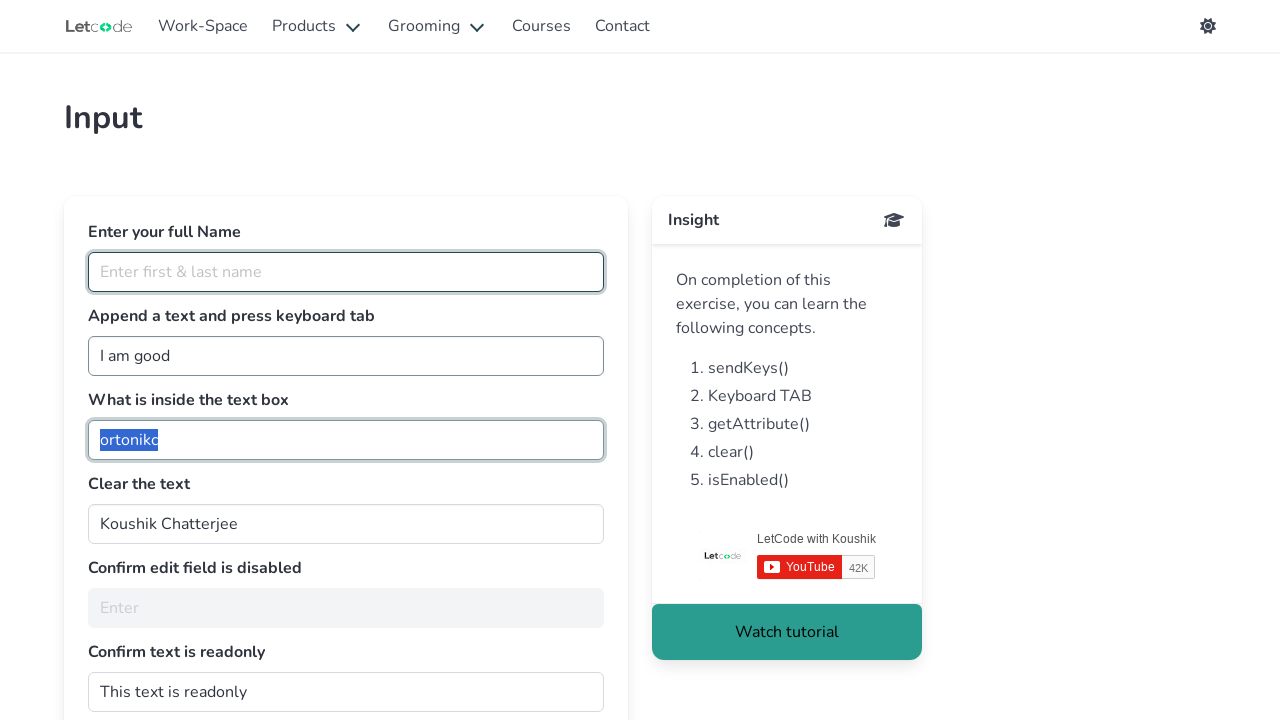

Pasted copied text into second input field using Ctrl+V on #getMe
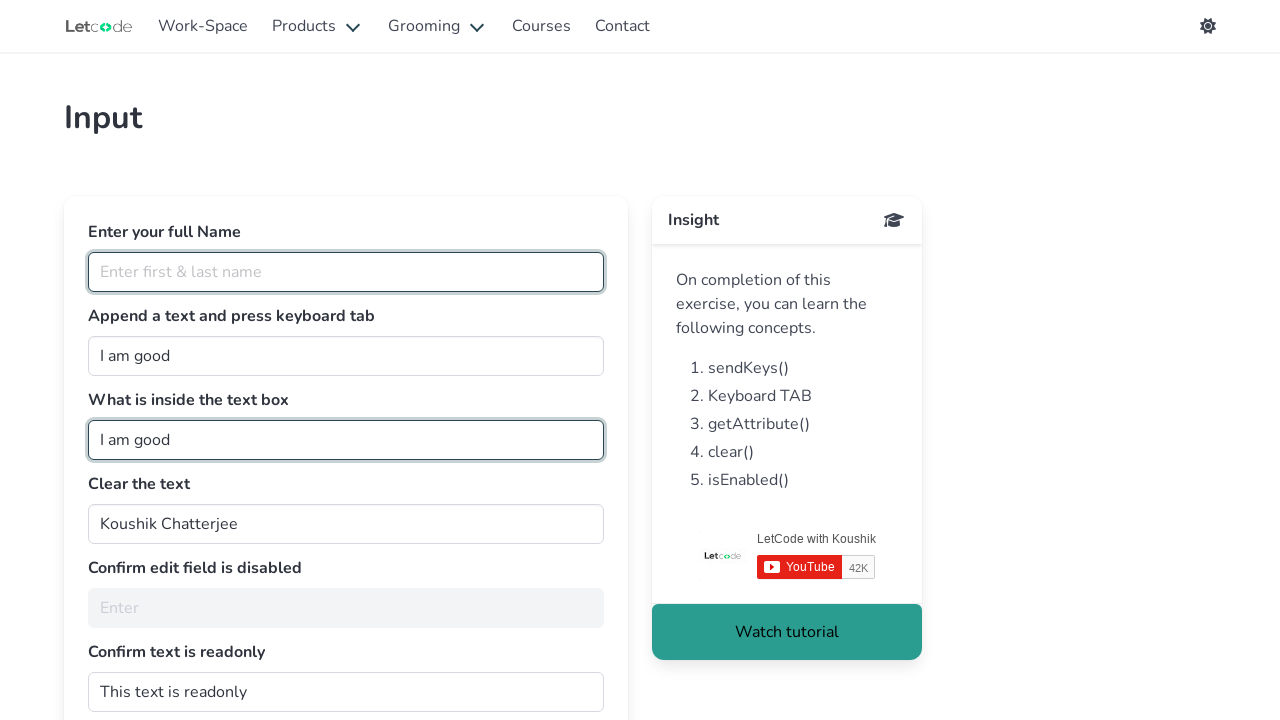

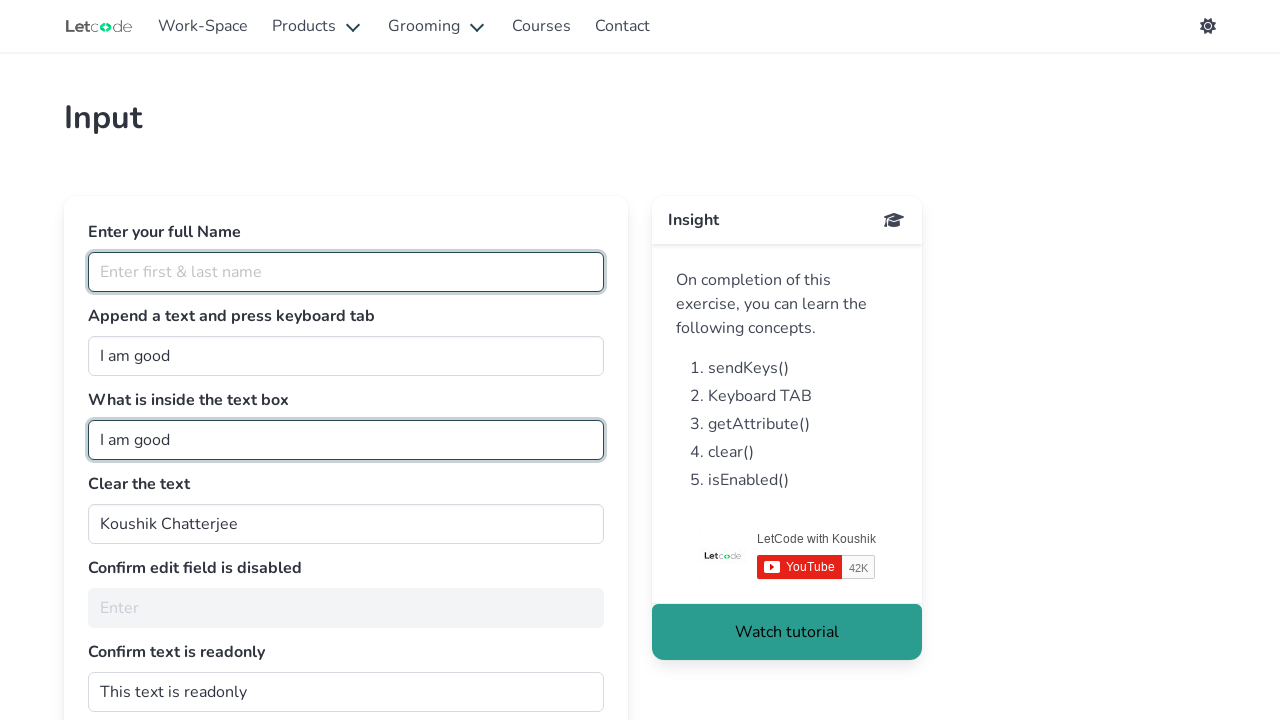